Tests radio button functionality on a demo QA page by locating the "Yes" radio button and verifying its selection state

Starting URL: https://demoqa.com/radio-button

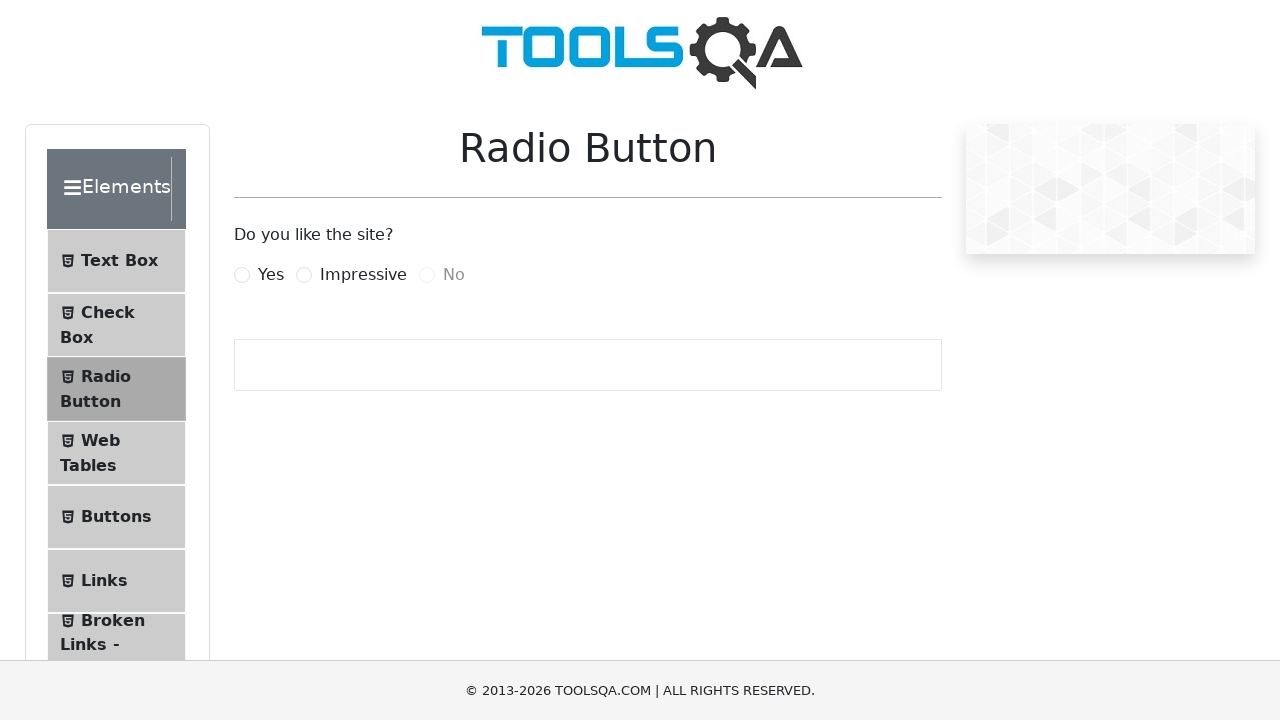

Waited for 'Yes' radio button to be present on the page
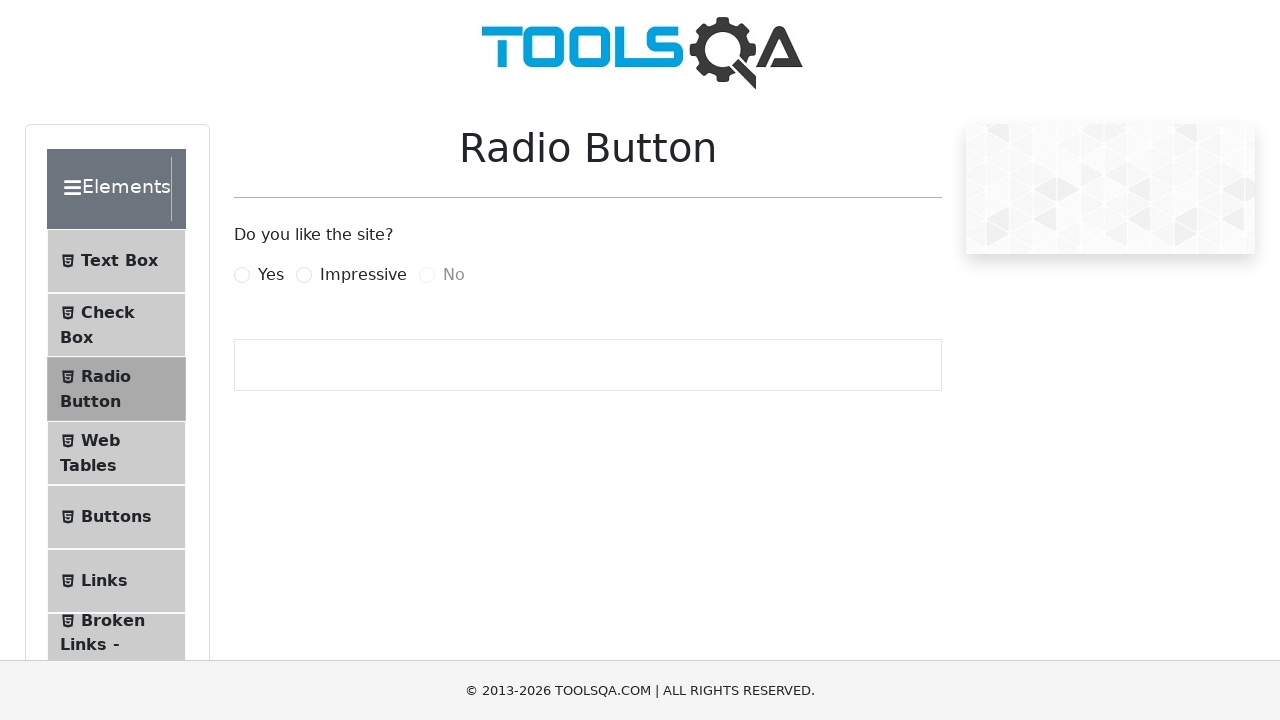

Located the 'Yes' radio button element
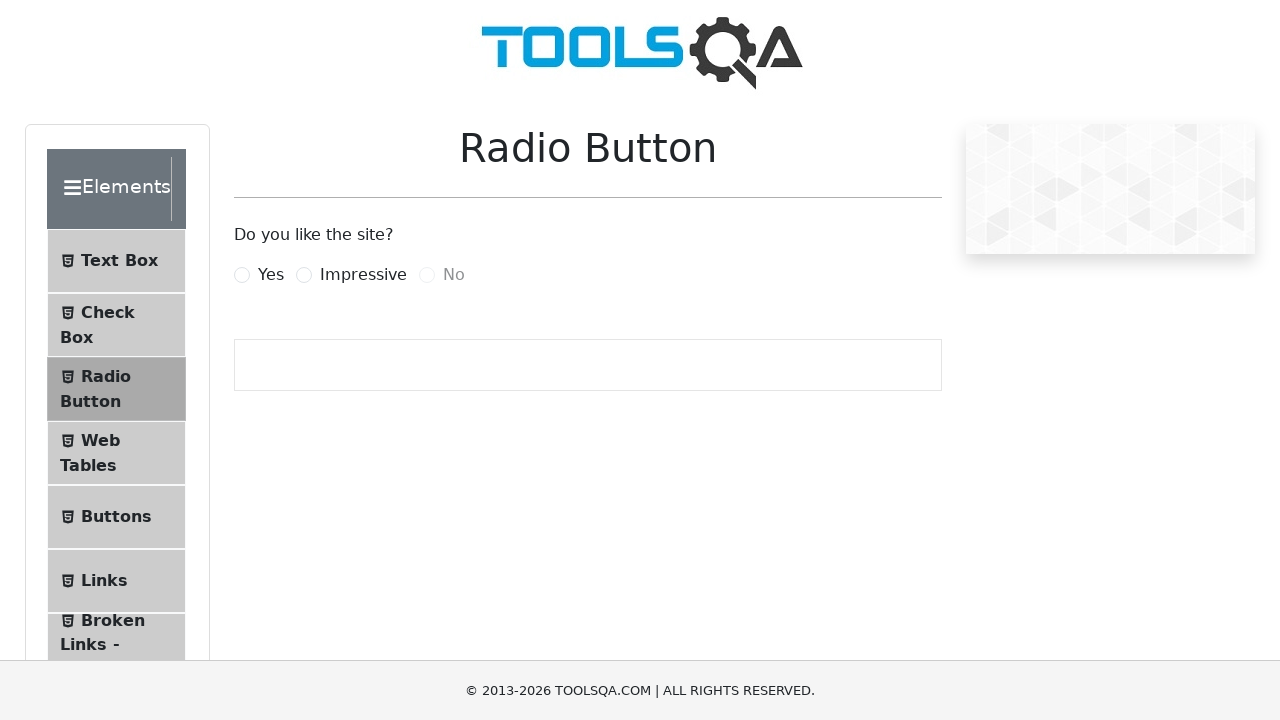

Checked initial selection state of 'Yes' radio button: False
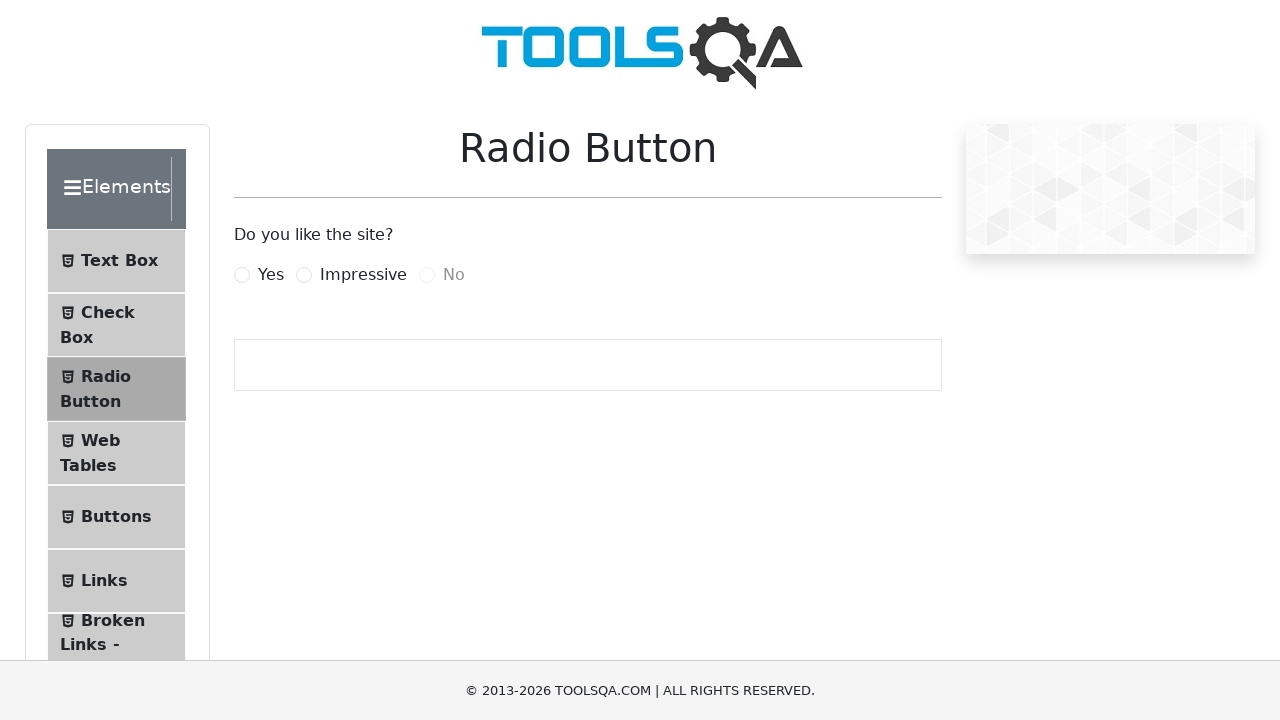

Clicked on 'Yes' radio button label to select it at (271, 275) on label[for='yesRadio']
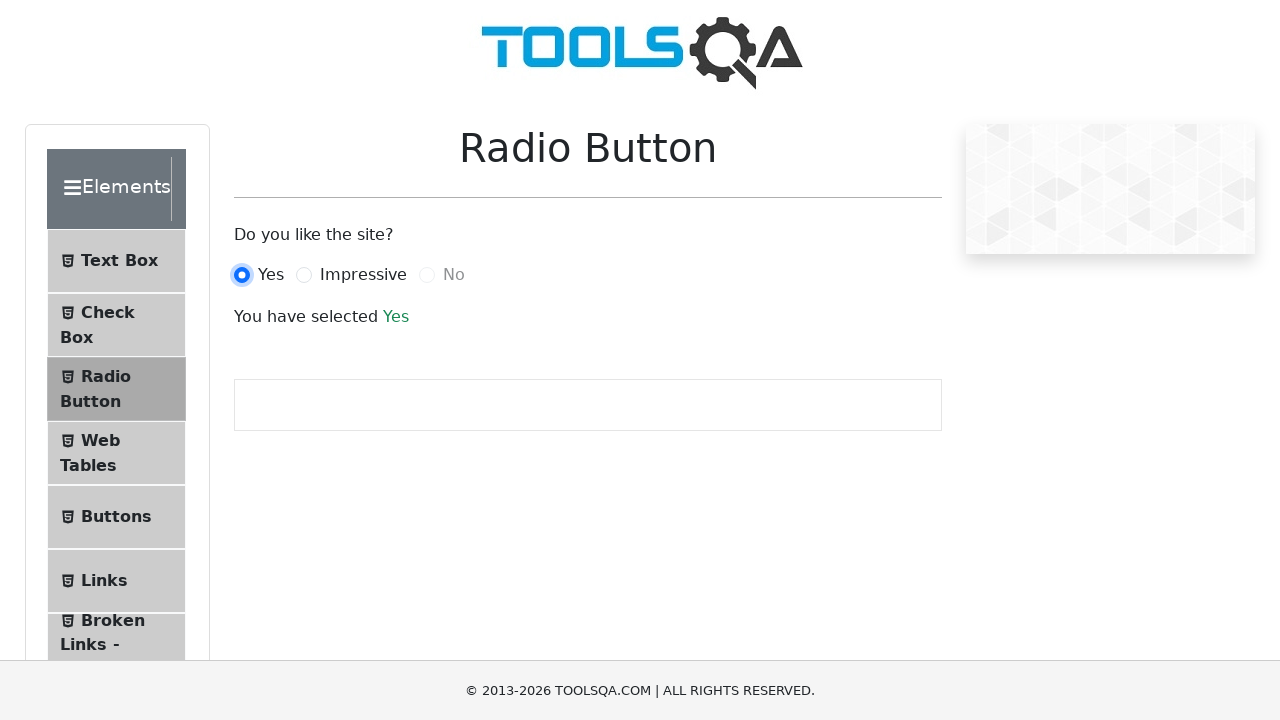

Verified that 'Yes' radio button is now selected
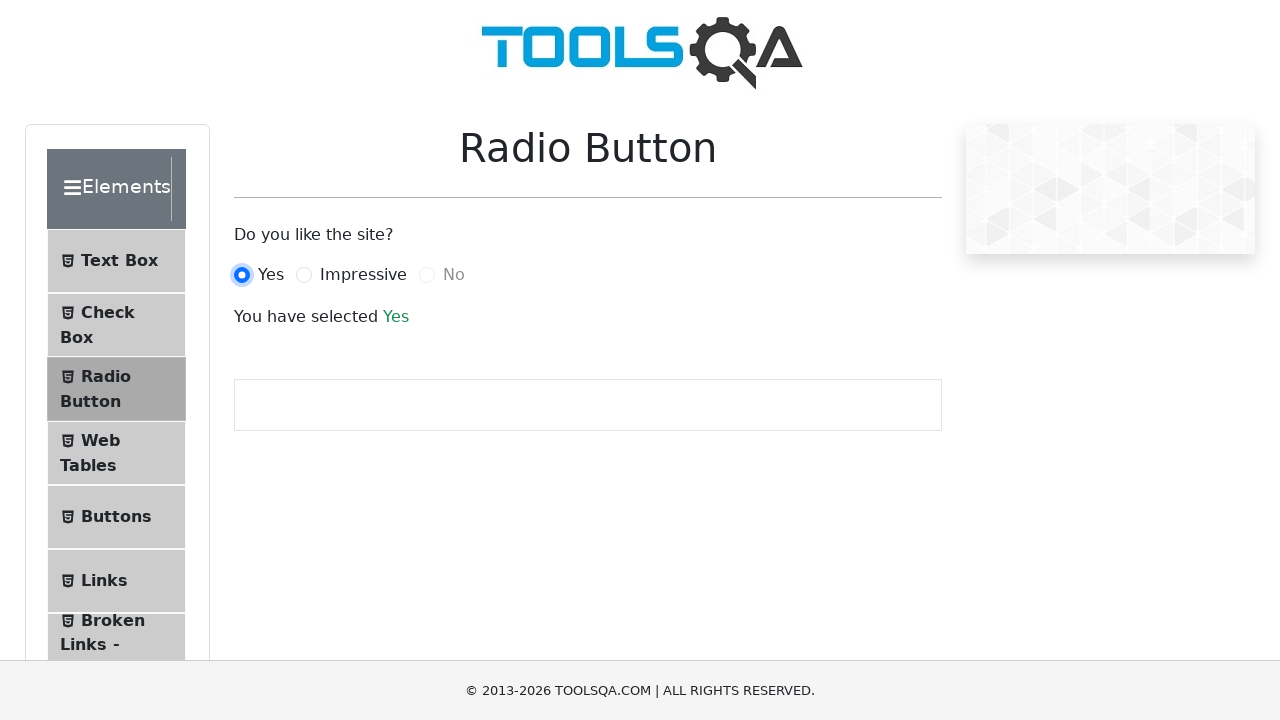

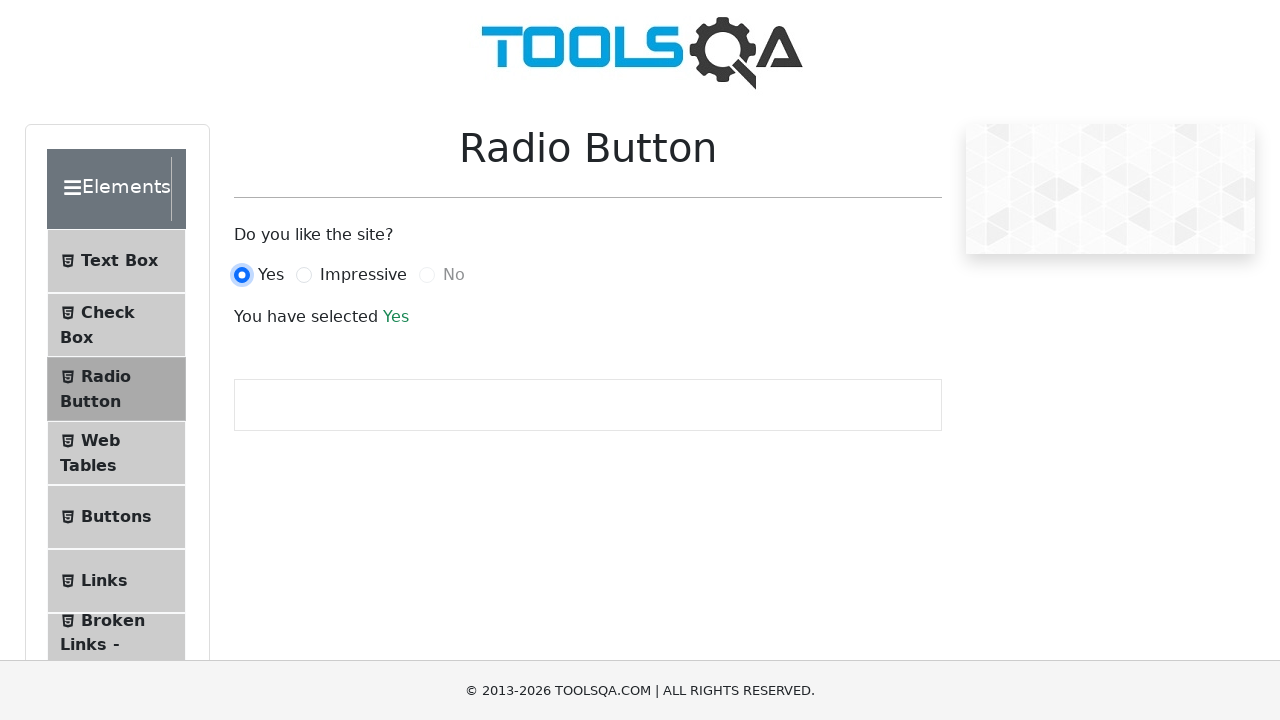